Navigates to the Tata Motors website homepage

Starting URL: https://www.tatamotors.com/

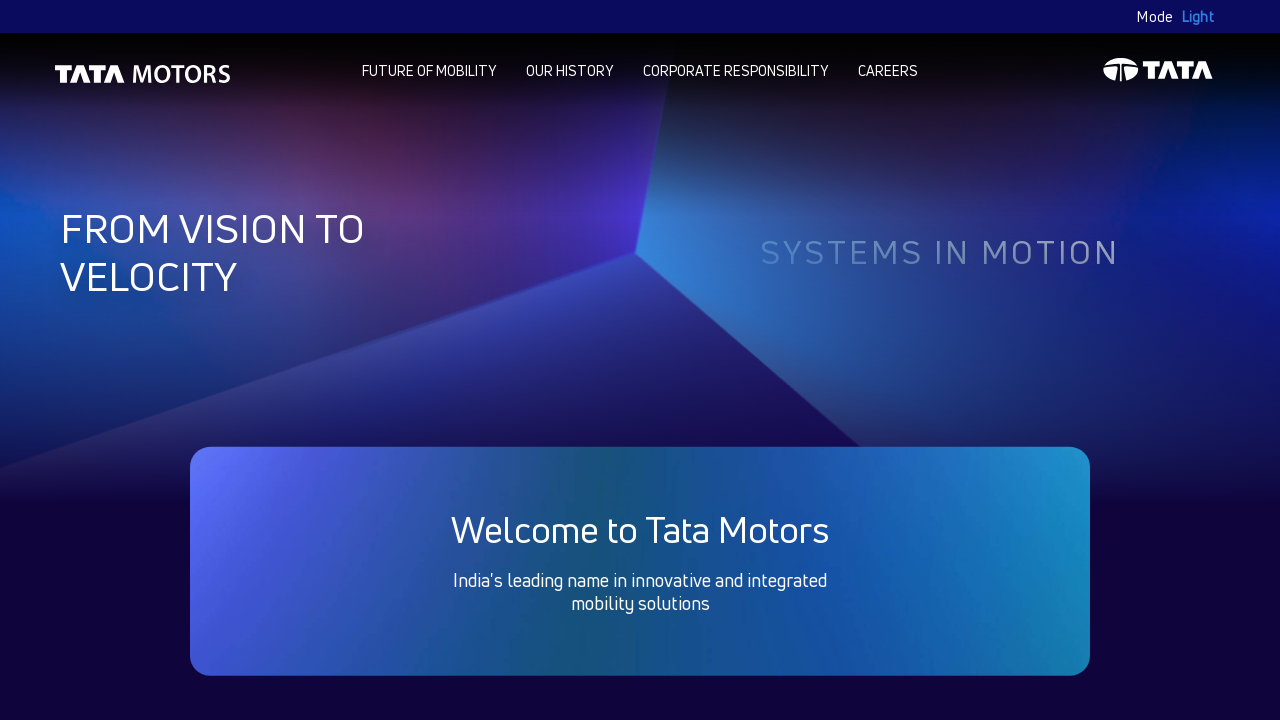

Waited for page to reach networkidle state on Tata Motors homepage
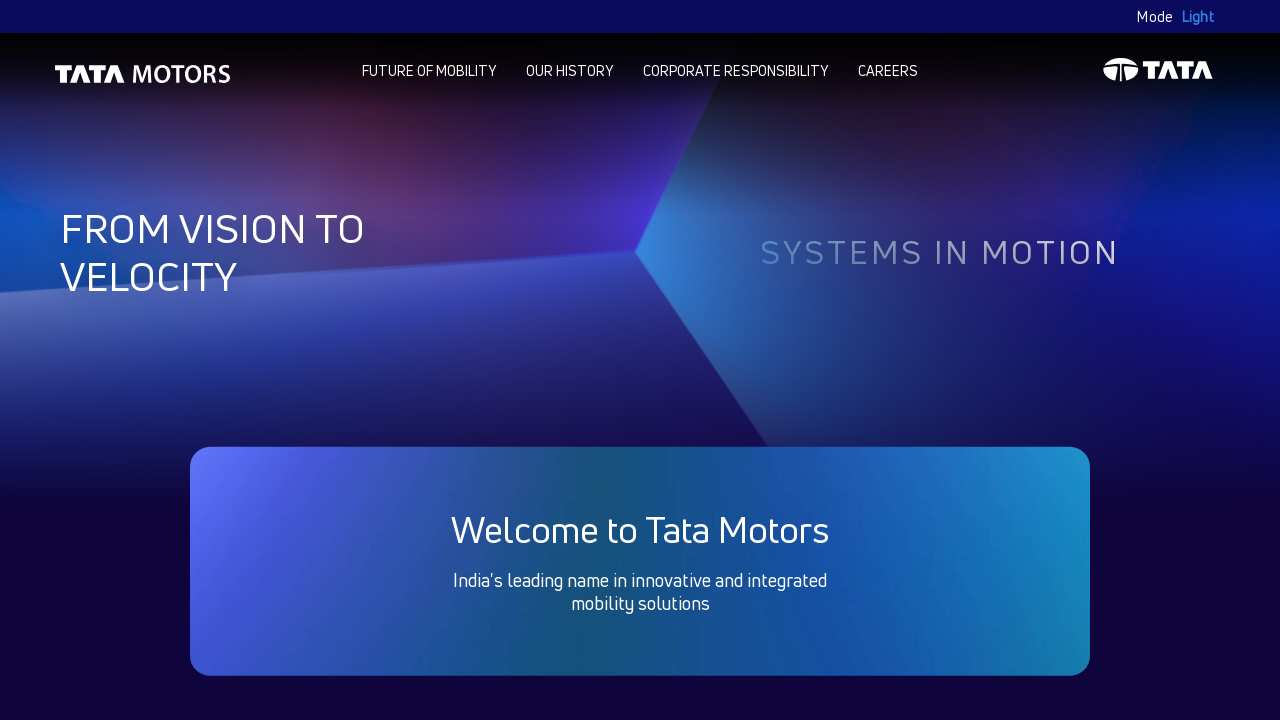

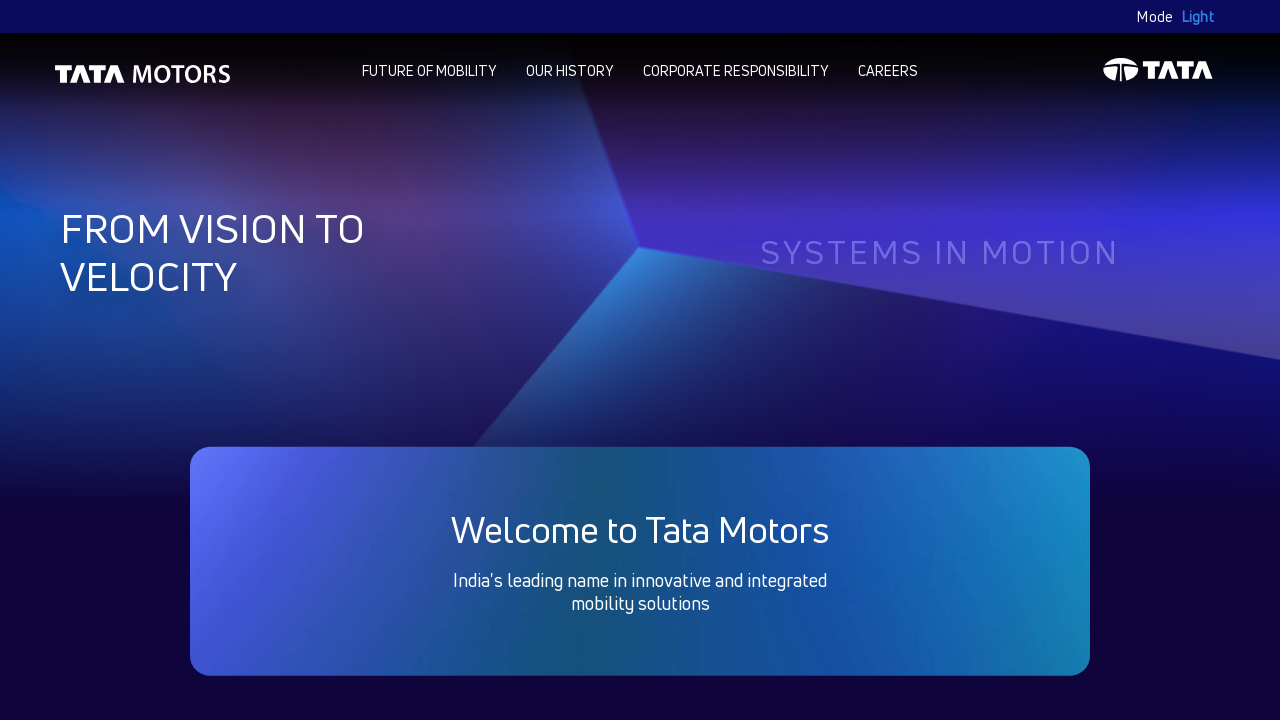